Tests hover functionality by hovering over an avatar image and verifying that additional user information (caption) appears on the page.

Starting URL: http://the-internet.herokuapp.com/hovers

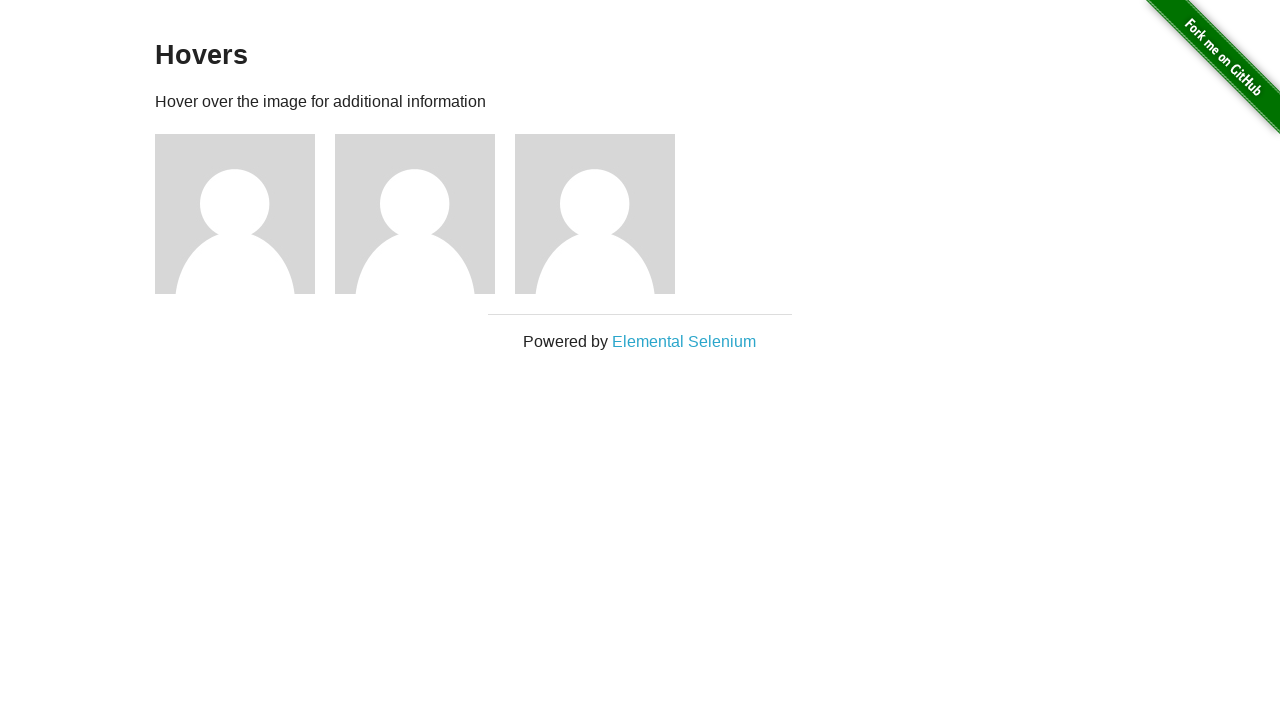

Located the first avatar figure element
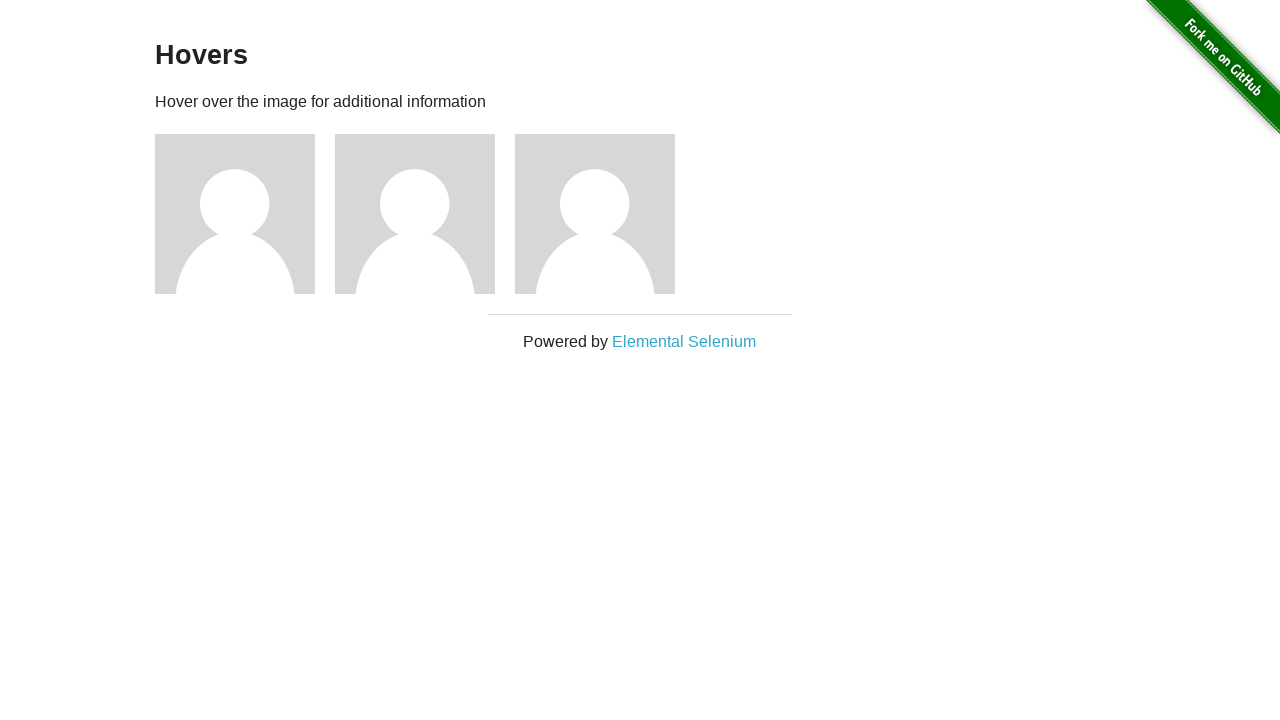

Hovered over the avatar image at (245, 214) on .figure >> nth=0
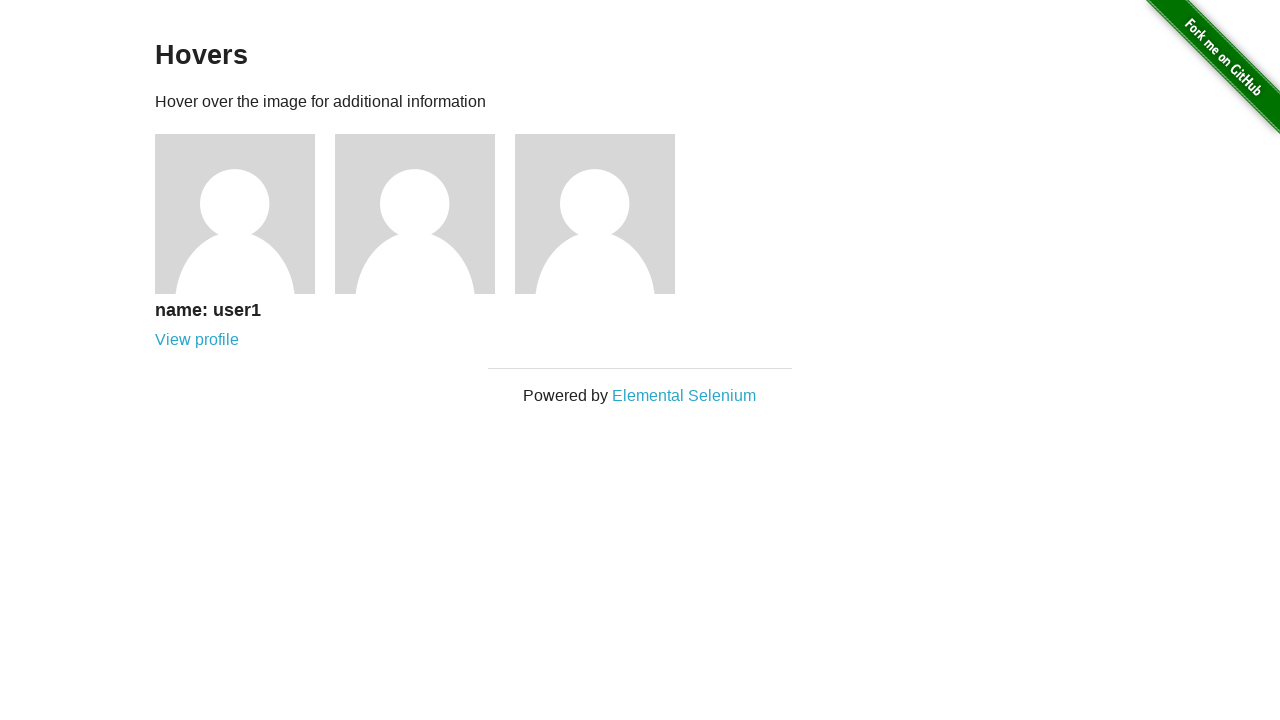

Caption element appeared on the page
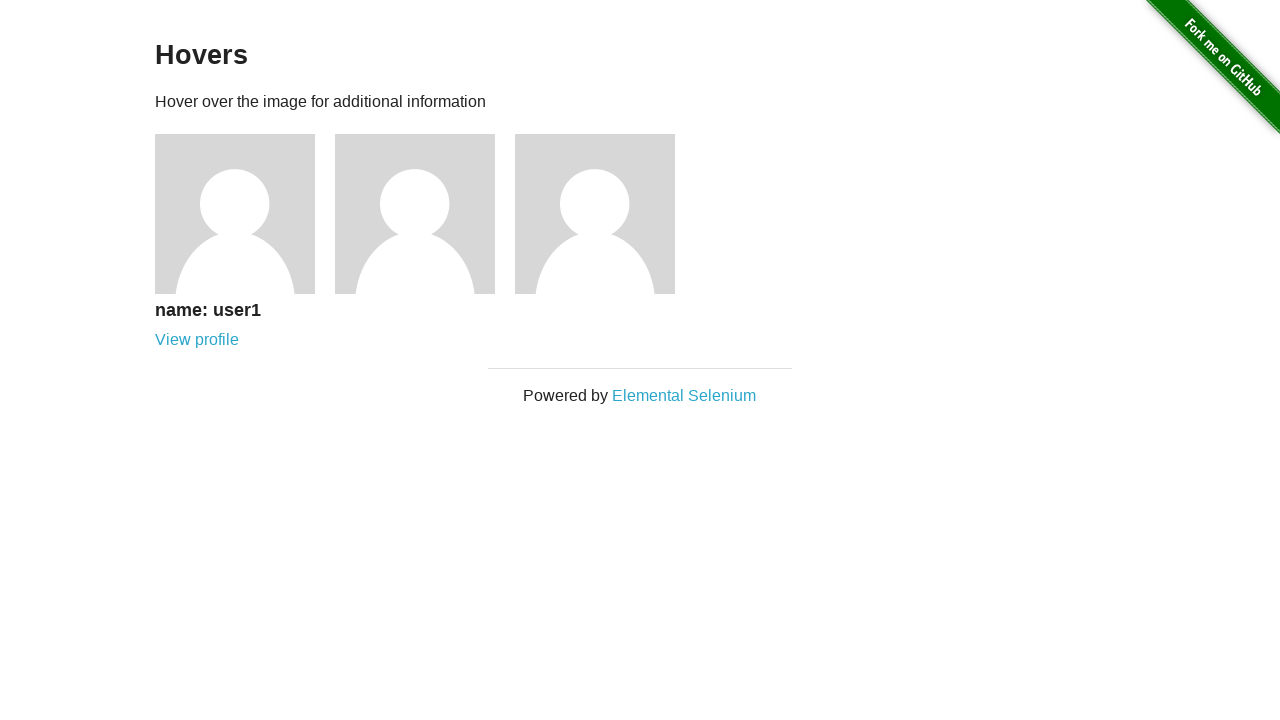

Located the first caption element
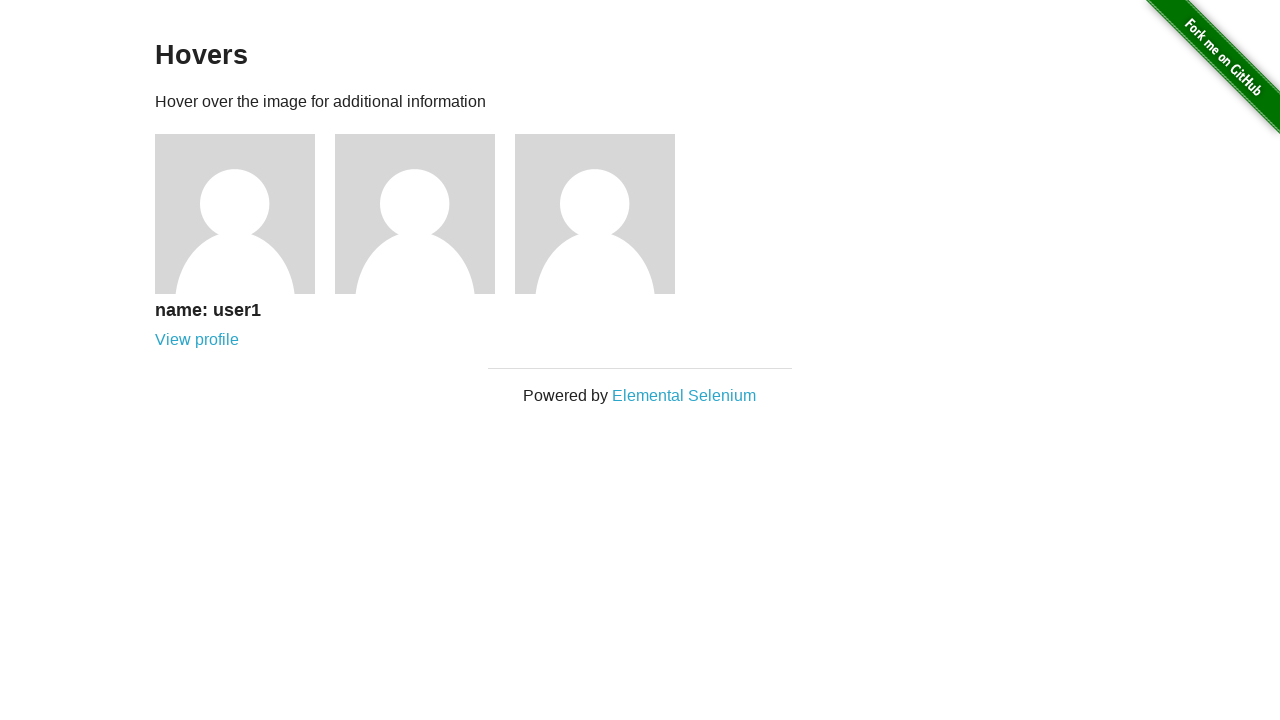

Verified that the caption is visible after hovering
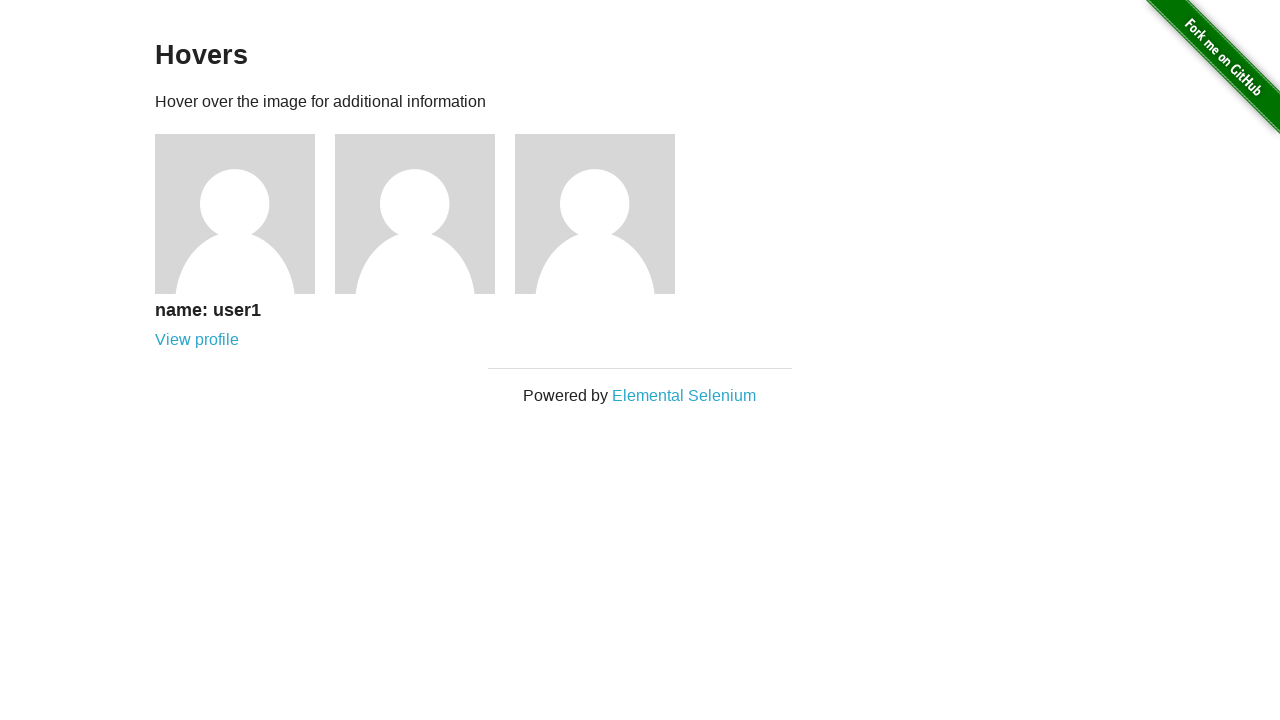

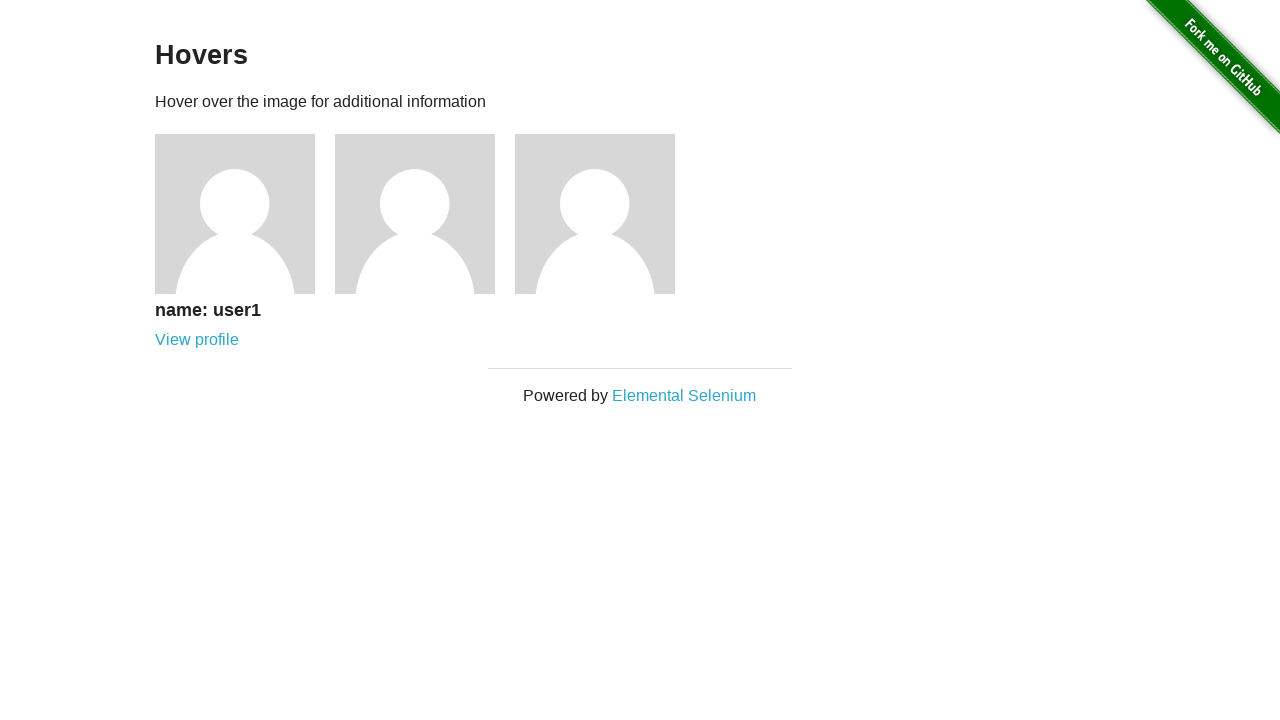